Tests file upload functionality by uploading a file through the file input, submitting the form, and verifying the upload was successful by checking the confirmation message and uploaded filename.

Starting URL: https://the-internet.herokuapp.com/upload

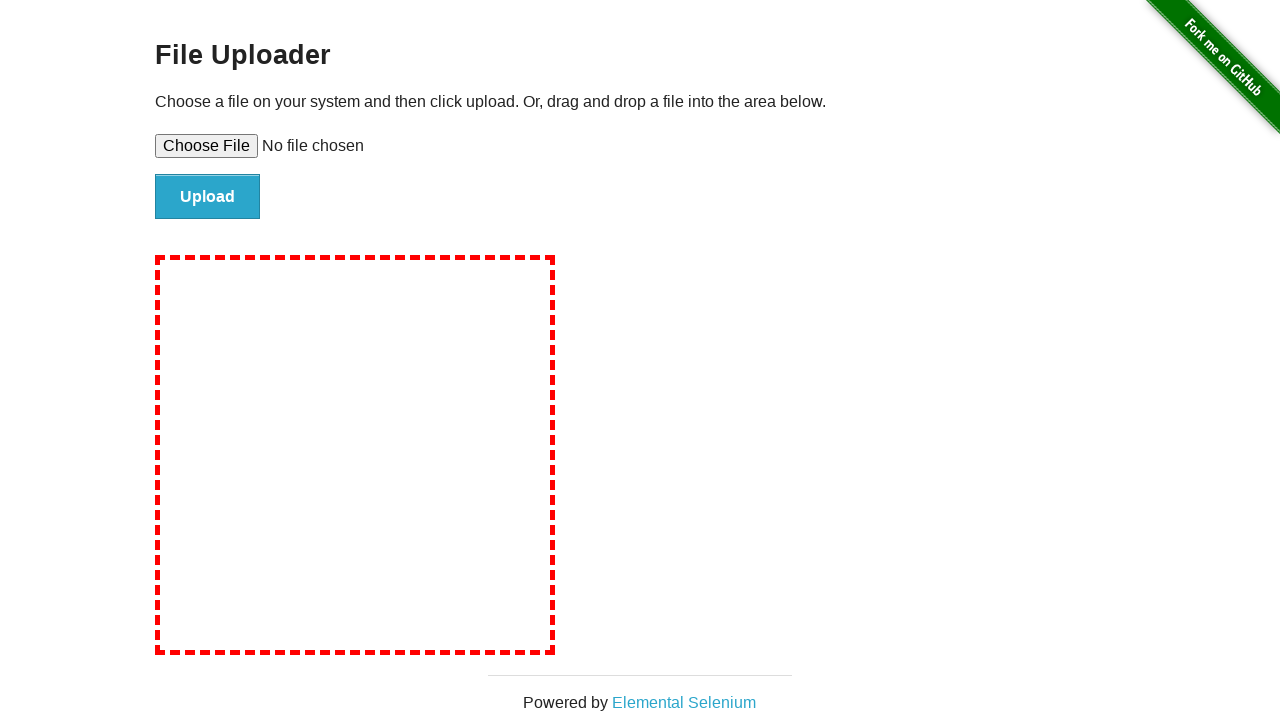

Created temporary test file for upload
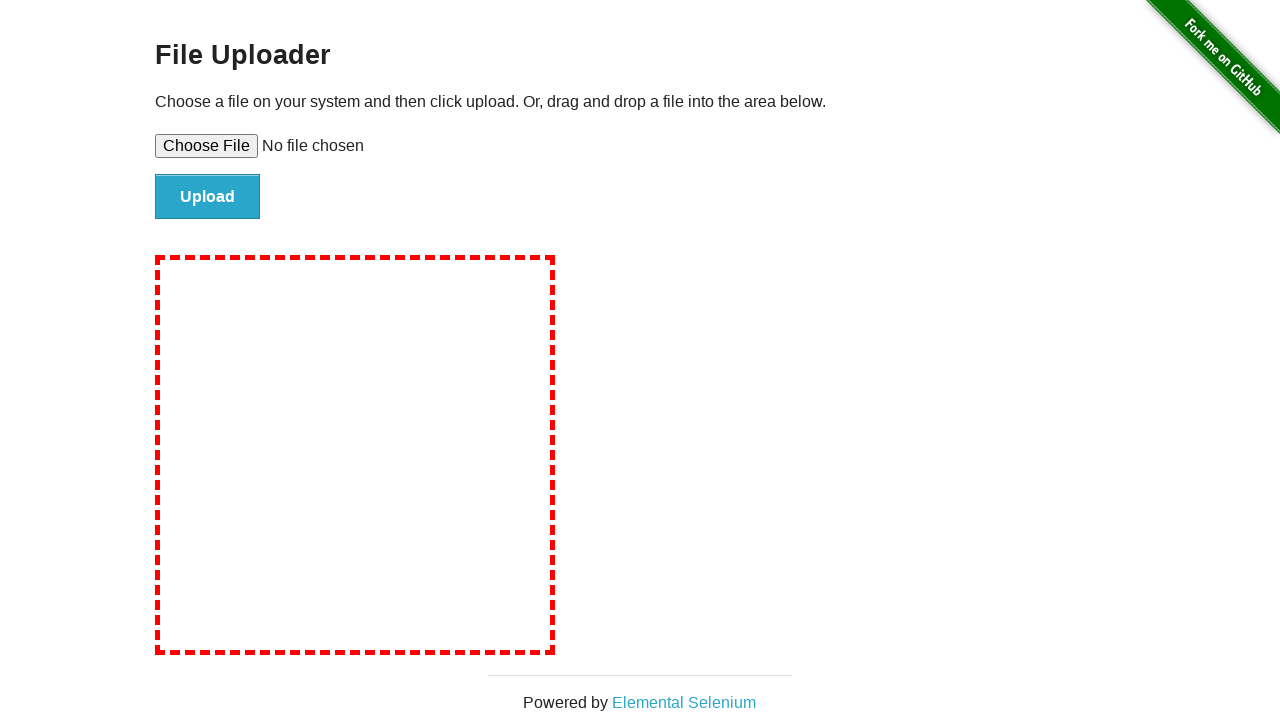

Set input file to upload temporary test file
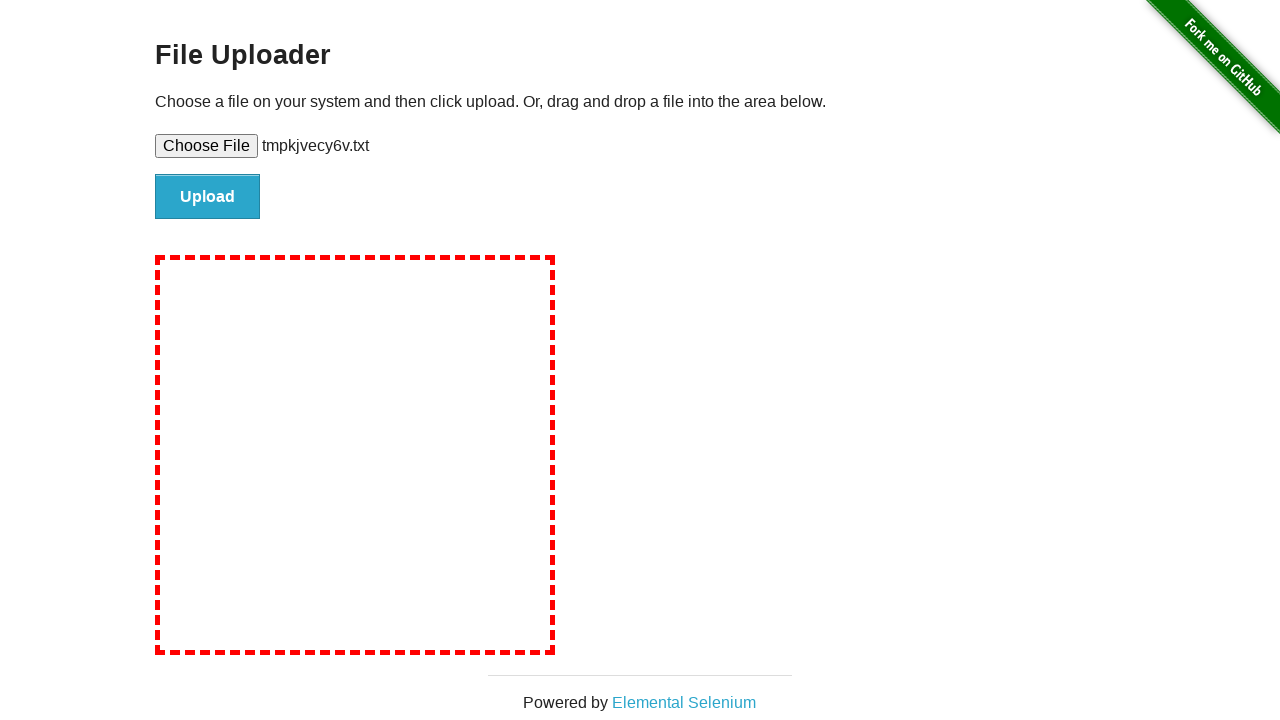

Clicked file submit button at (208, 197) on #file-submit
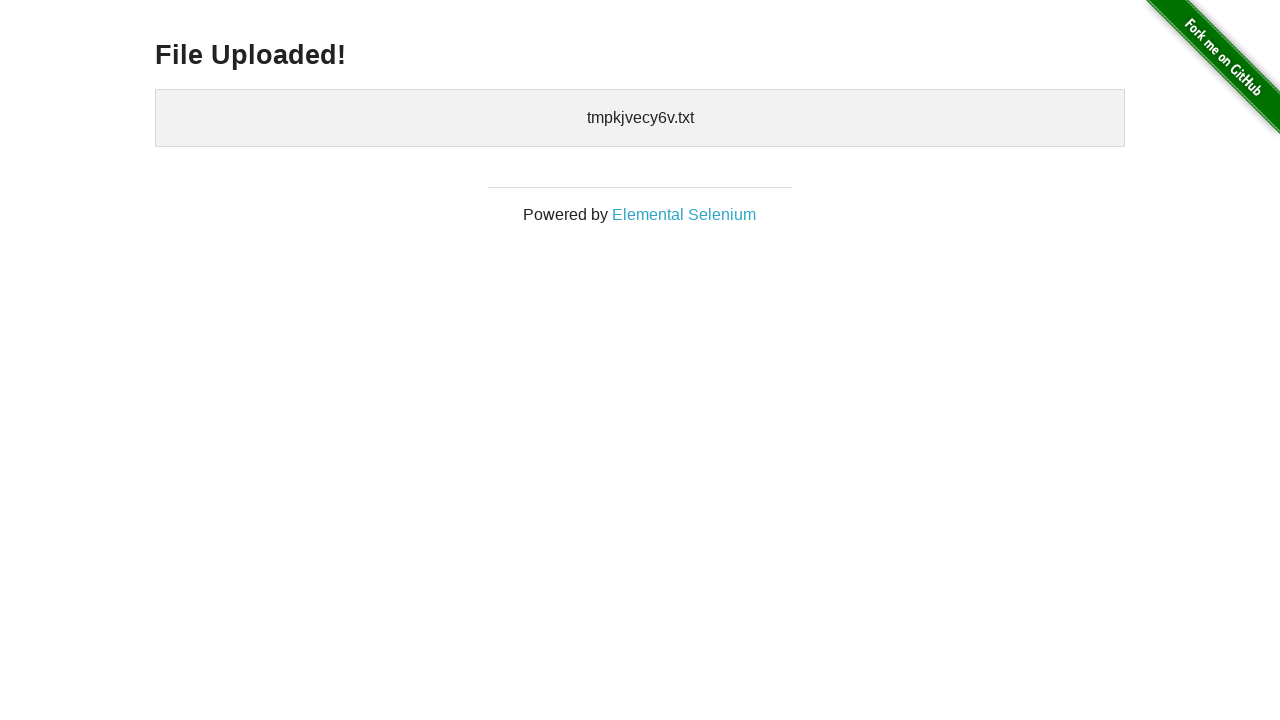

Waited for upload success message to appear
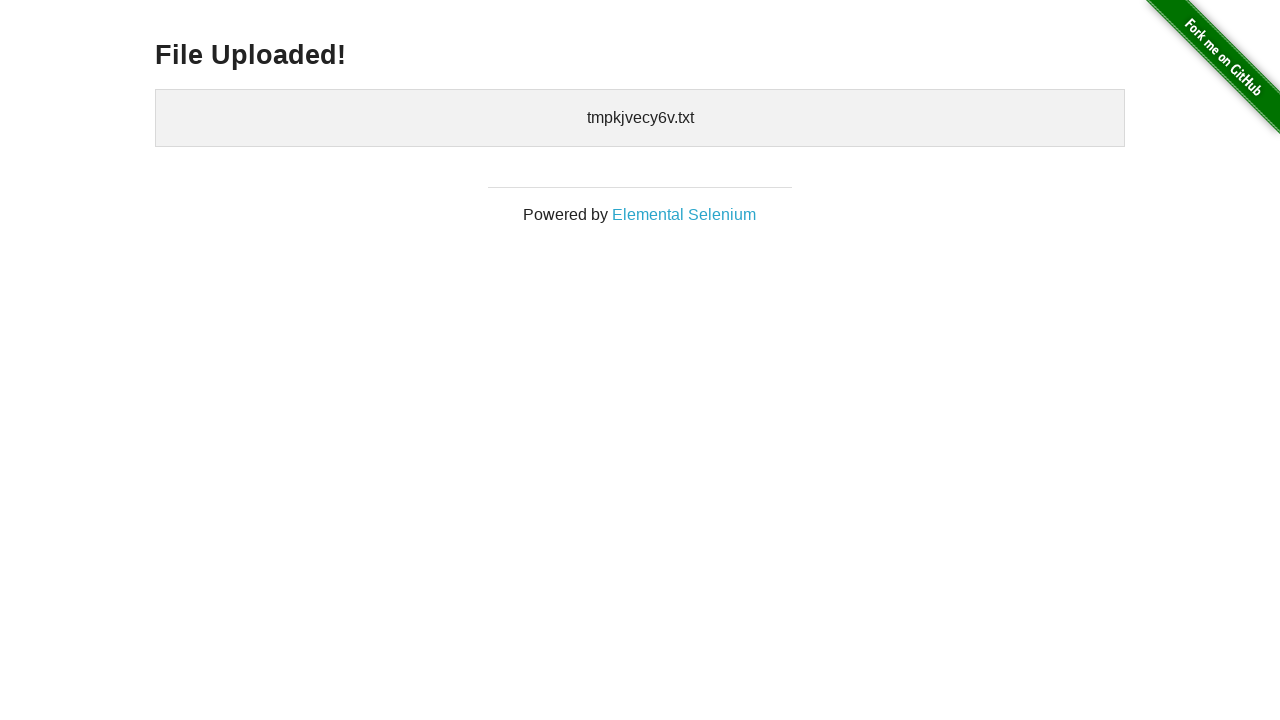

Verified success message contains 'File Uploaded!'
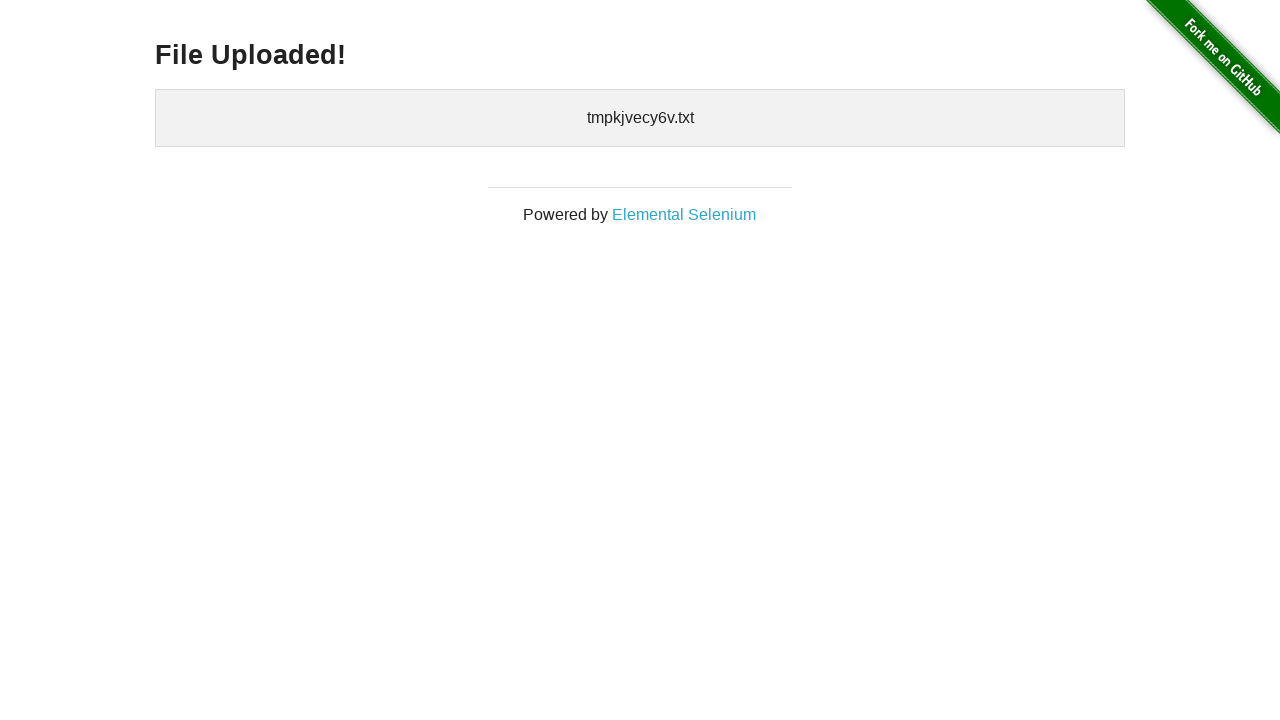

Verified uploaded filename 'tmpkjvecy6v.txt' appears in uploaded files list
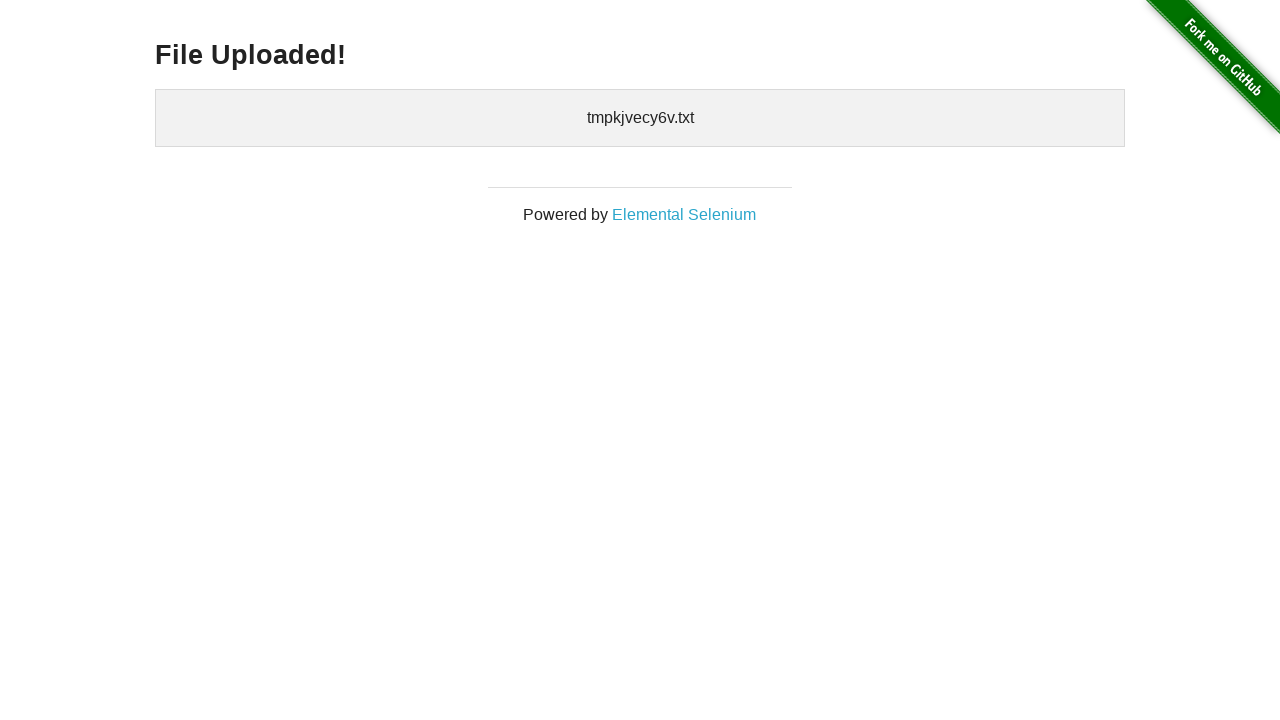

Cleaned up temporary test file
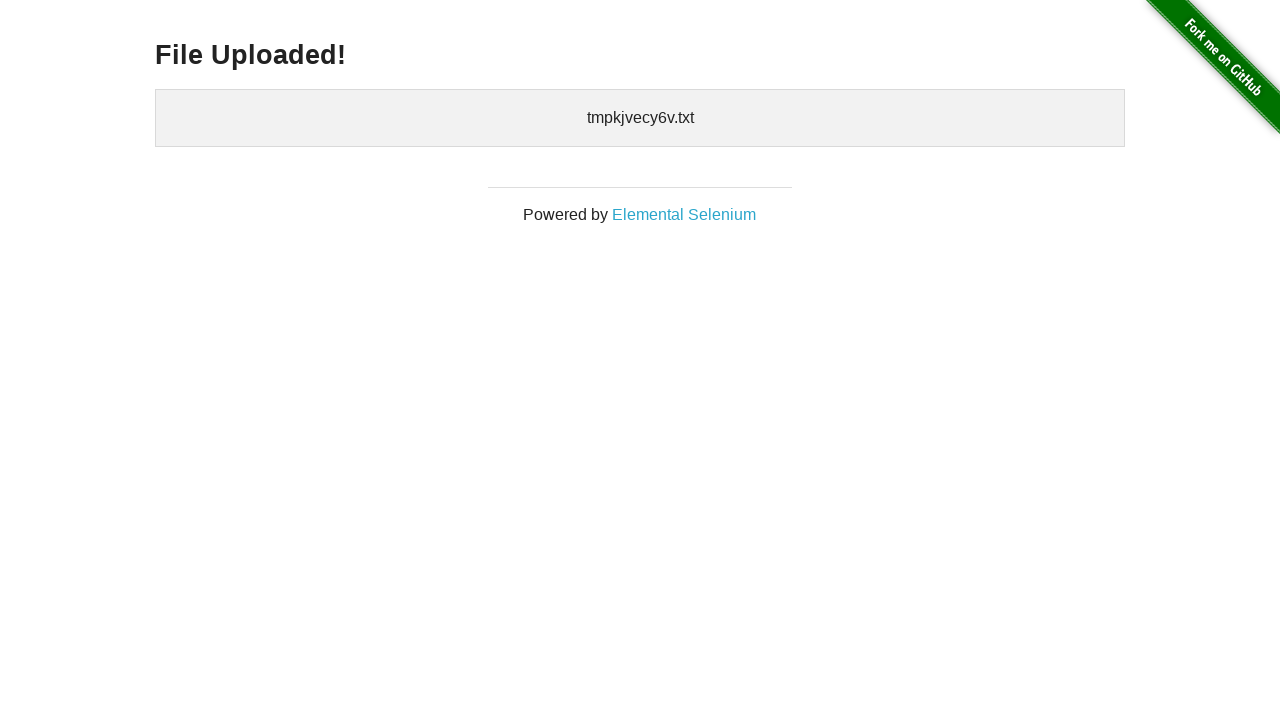

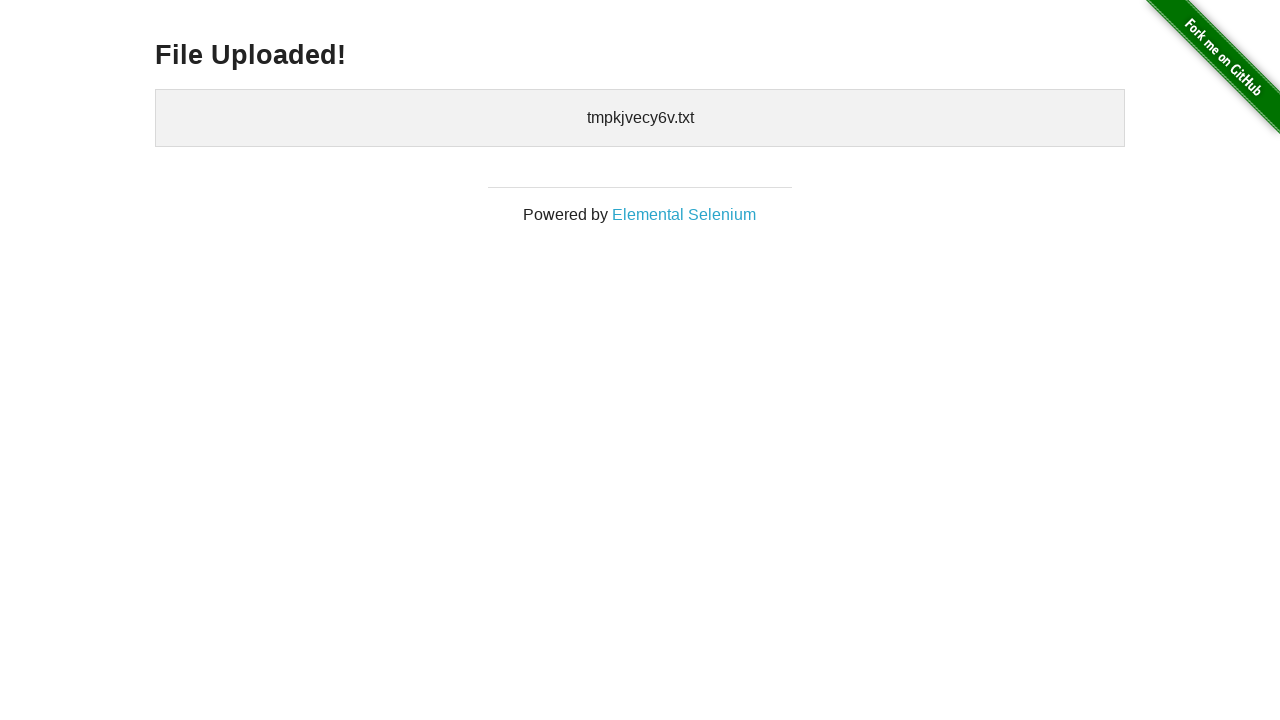